Tests scrolling to elements and filling form fields with name and date information

Starting URL: https://formy-project.herokuapp.com/scroll

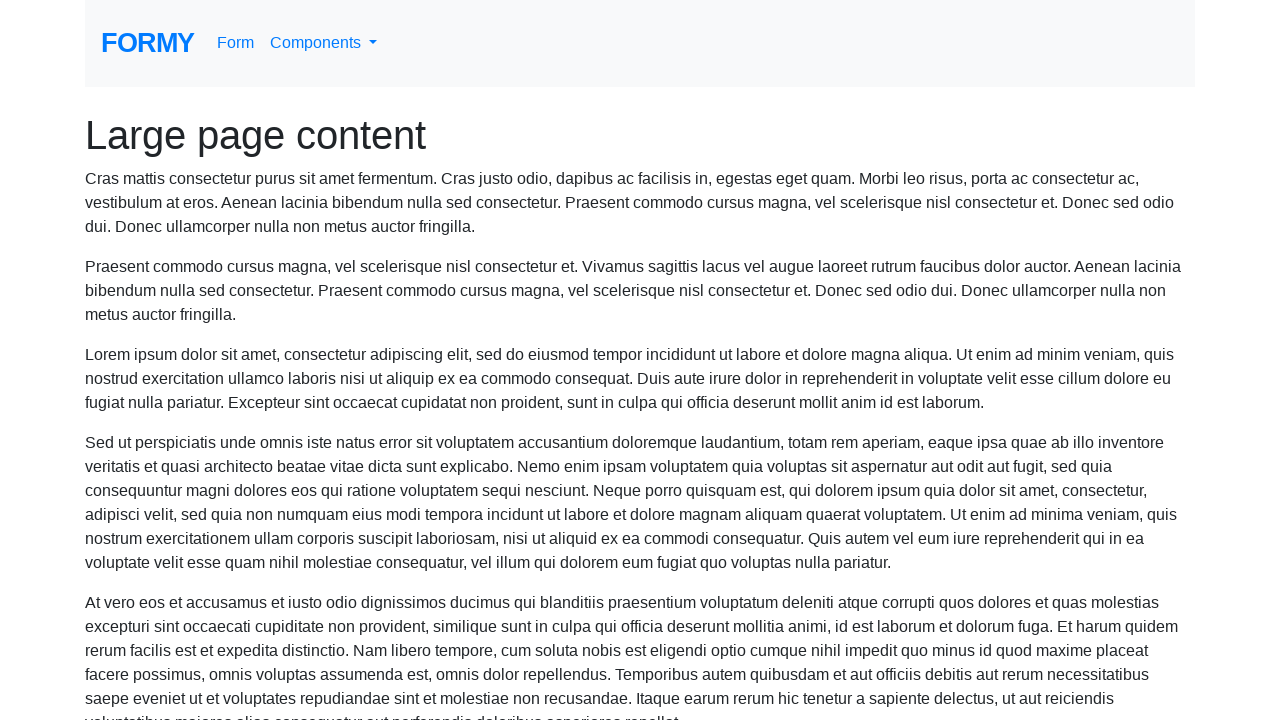

Hovered over name field to scroll into view at (355, 685) on #name
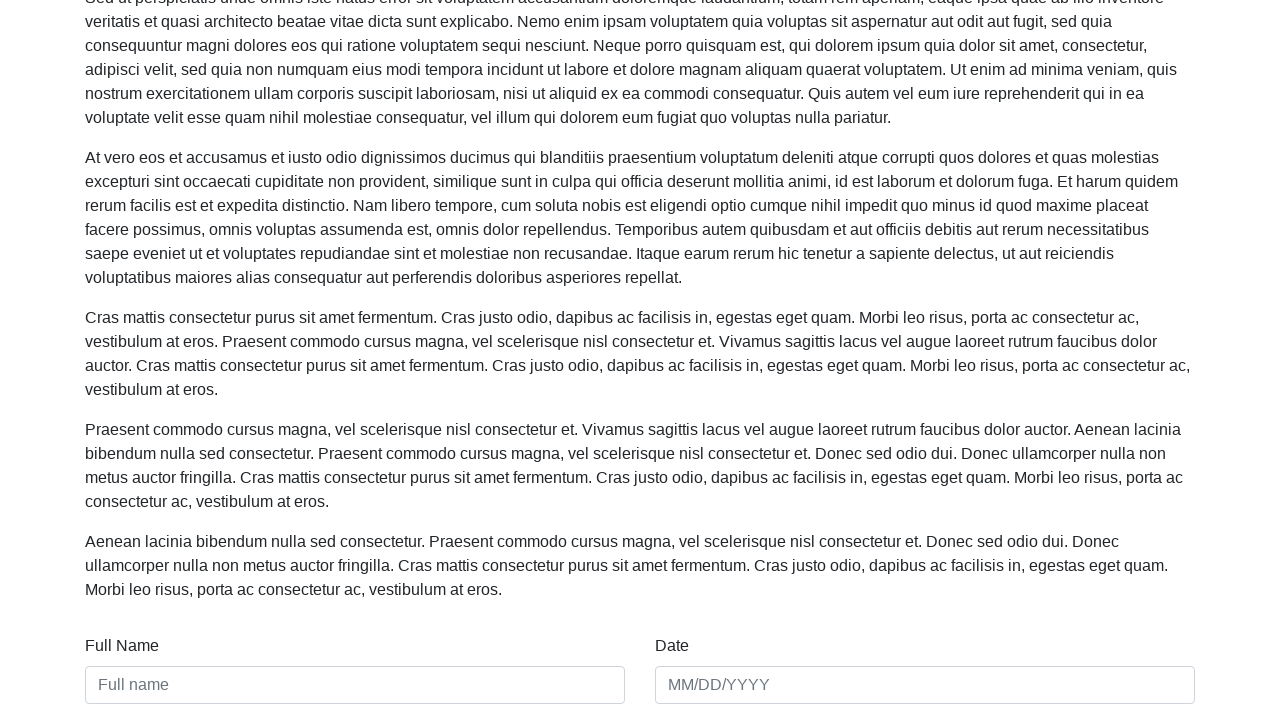

Filled name field with 'Travis Mong' on #name
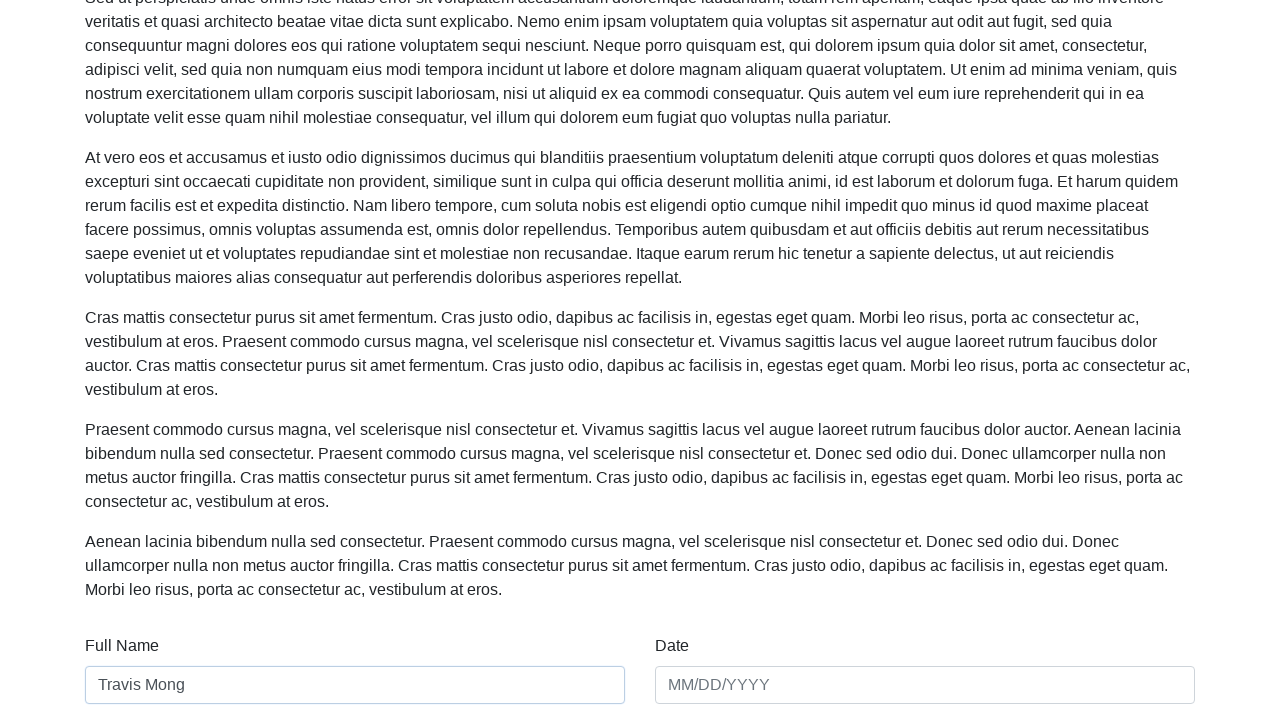

Filled date field with '01/01/2020' on #date
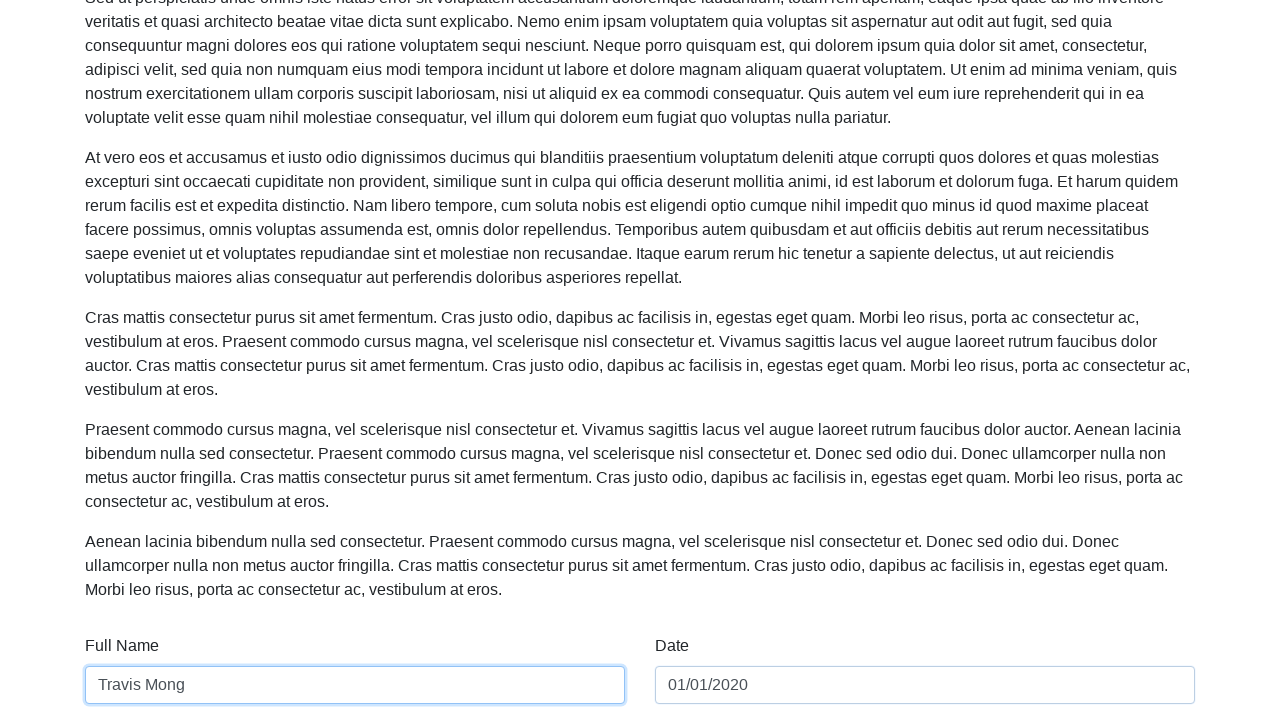

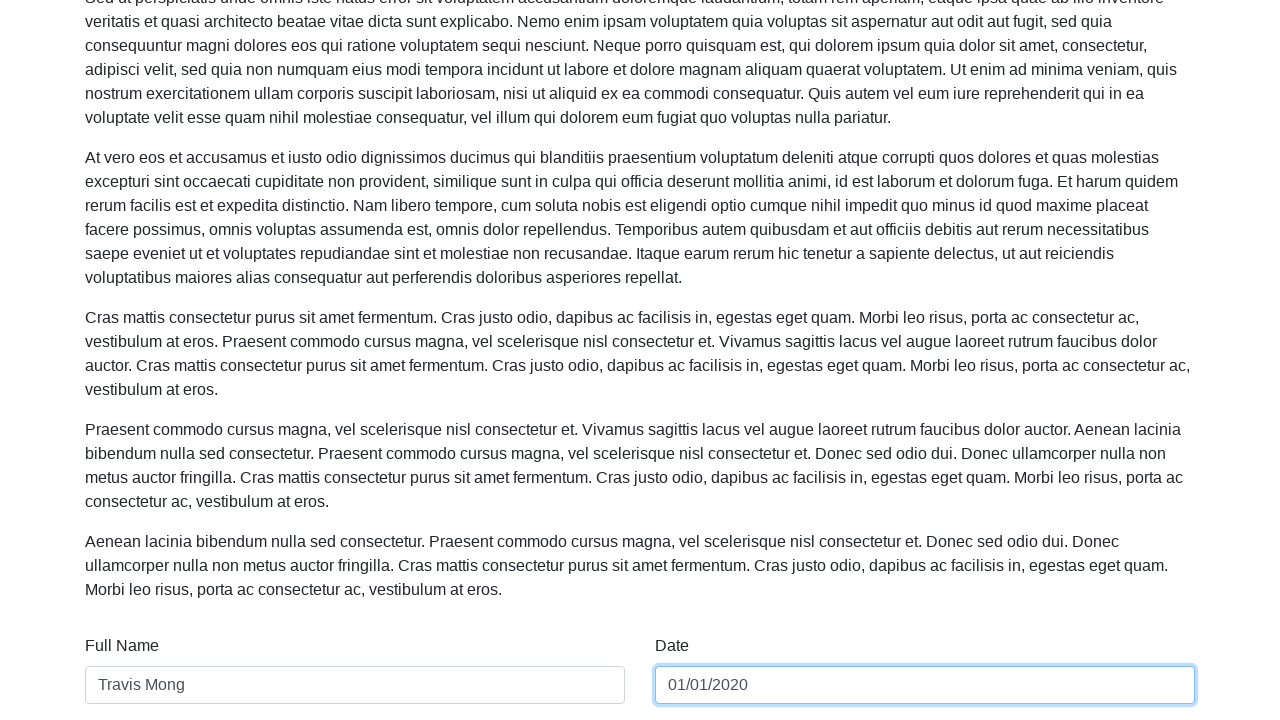